Tests autocomplete functionality by typing partial text and selecting a specific option from the dropdown suggestions

Starting URL: https://rahulshettyacademy.com/dropdownsPractise/

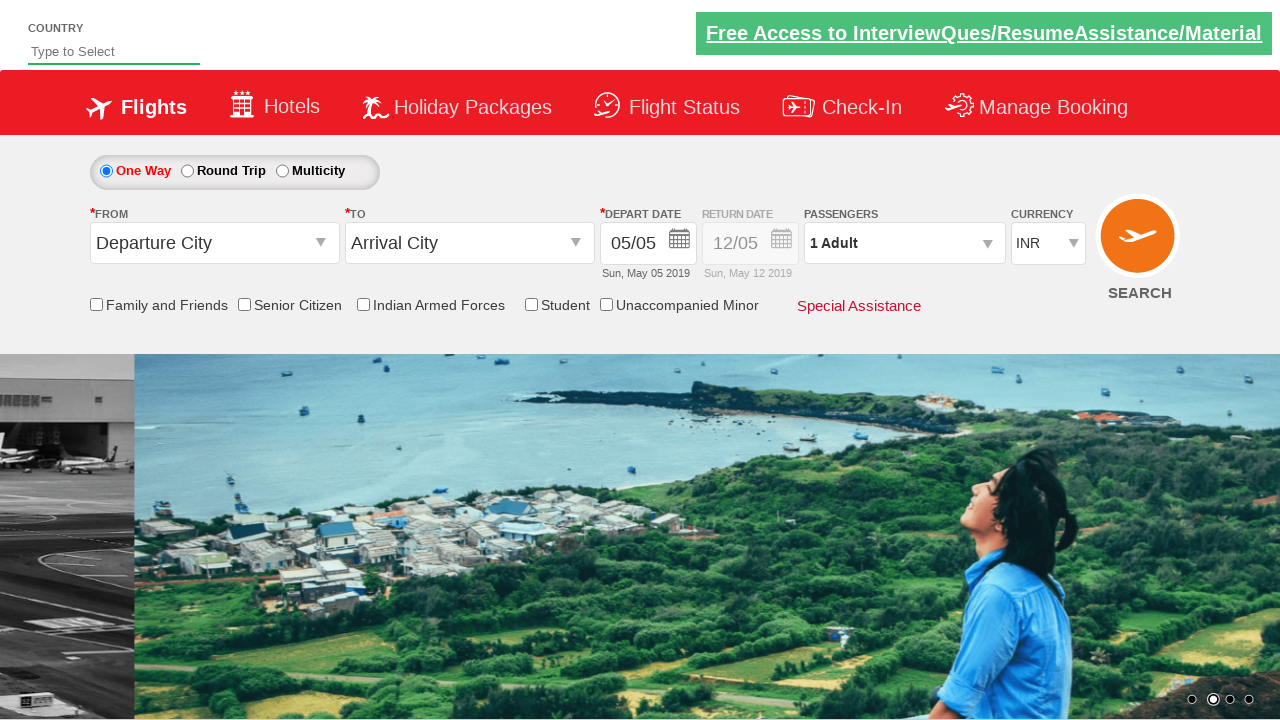

Typed 'ind' in autosuggest field to trigger autocomplete on #autosuggest
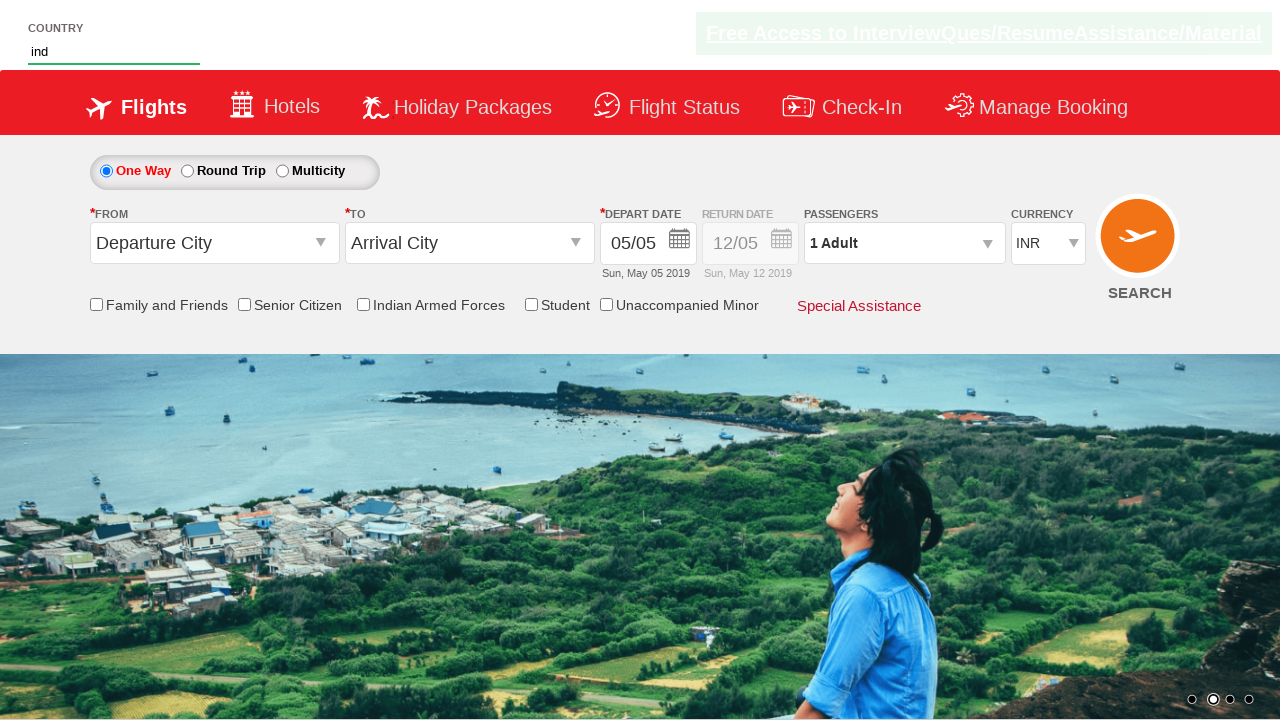

Dropdown suggestions appeared
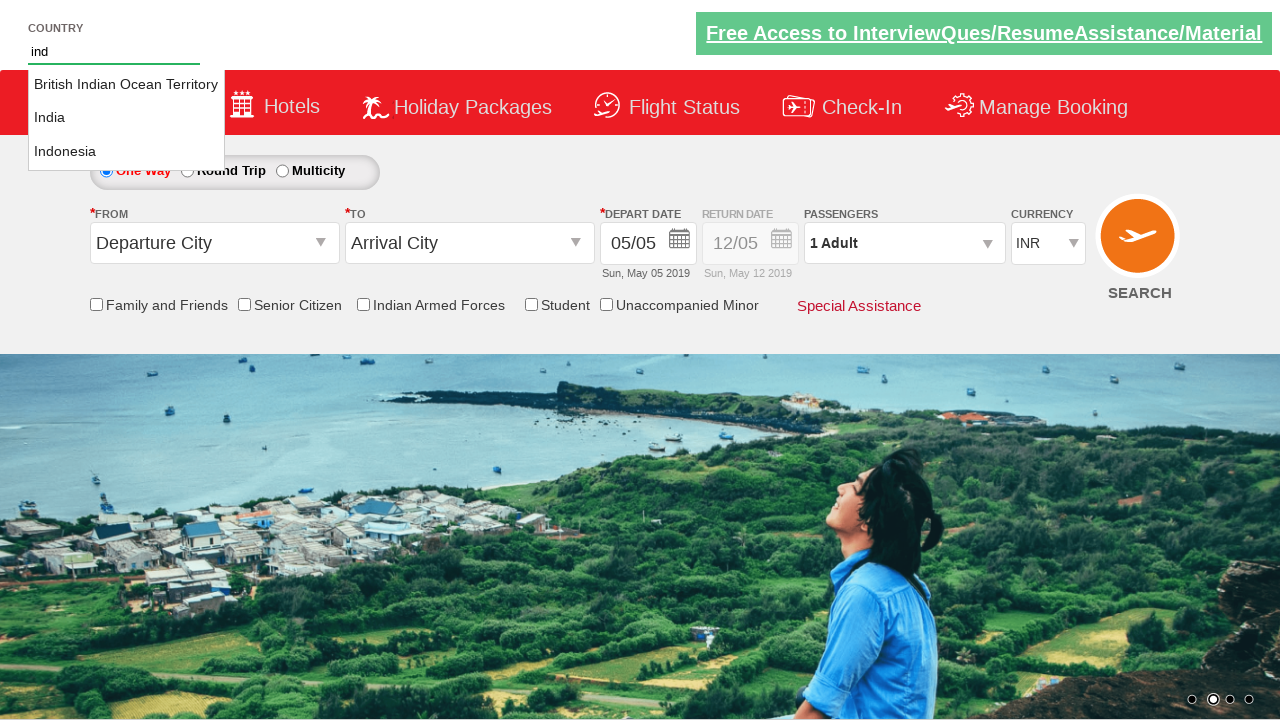

Selected 'India' from autocomplete suggestions
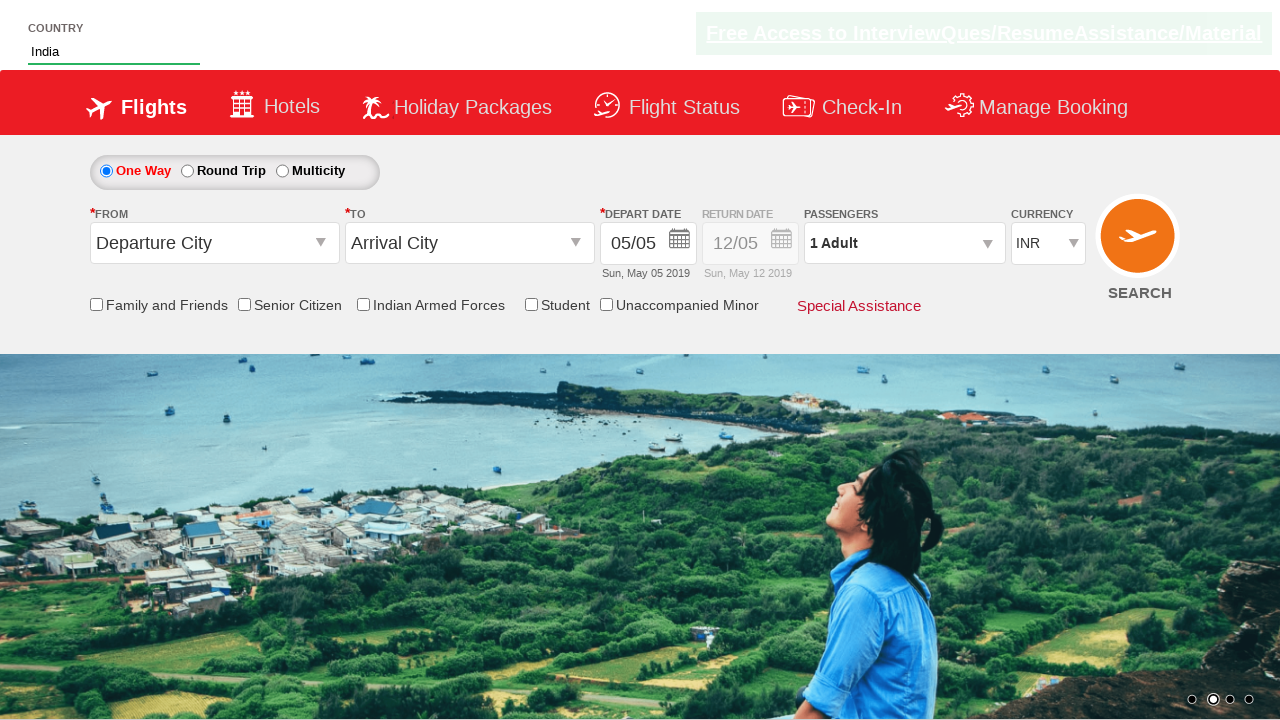

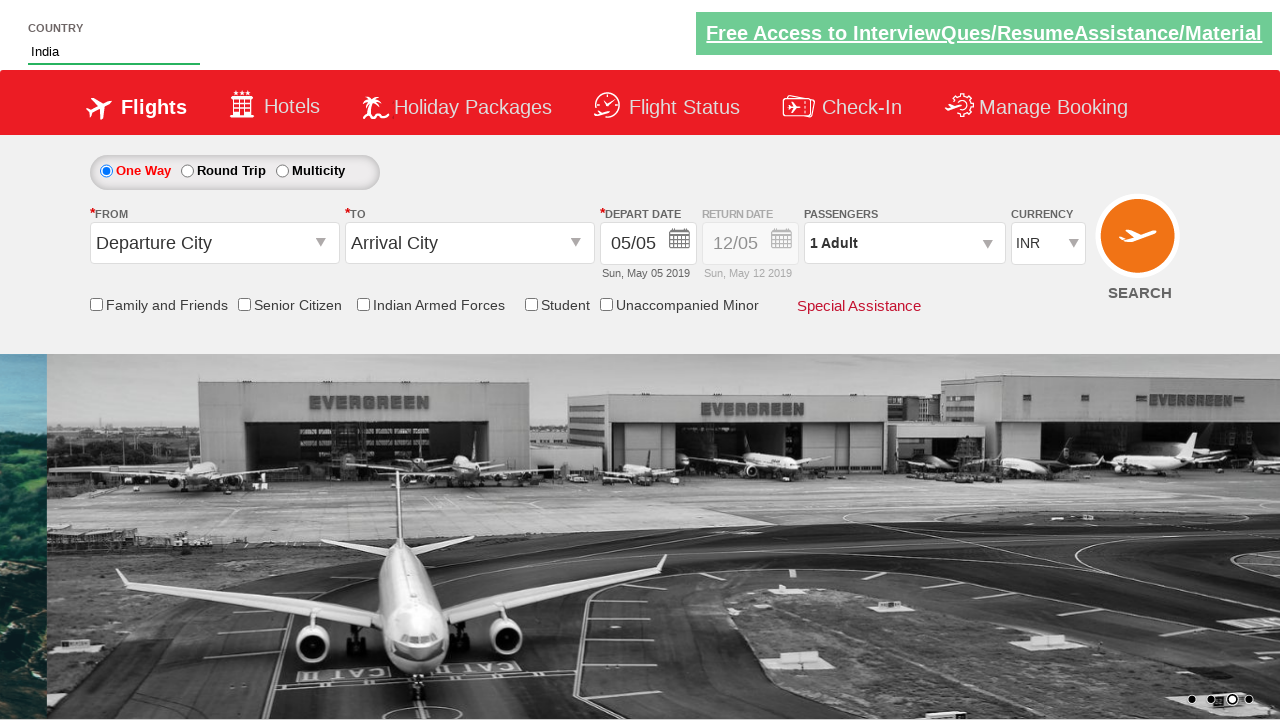